Tests window handle switching by clicking a link that opens a new tab, verifying content on the new tab, then switching back to the original tab and verifying its content

Starting URL: https://the-internet.herokuapp.com/iframe

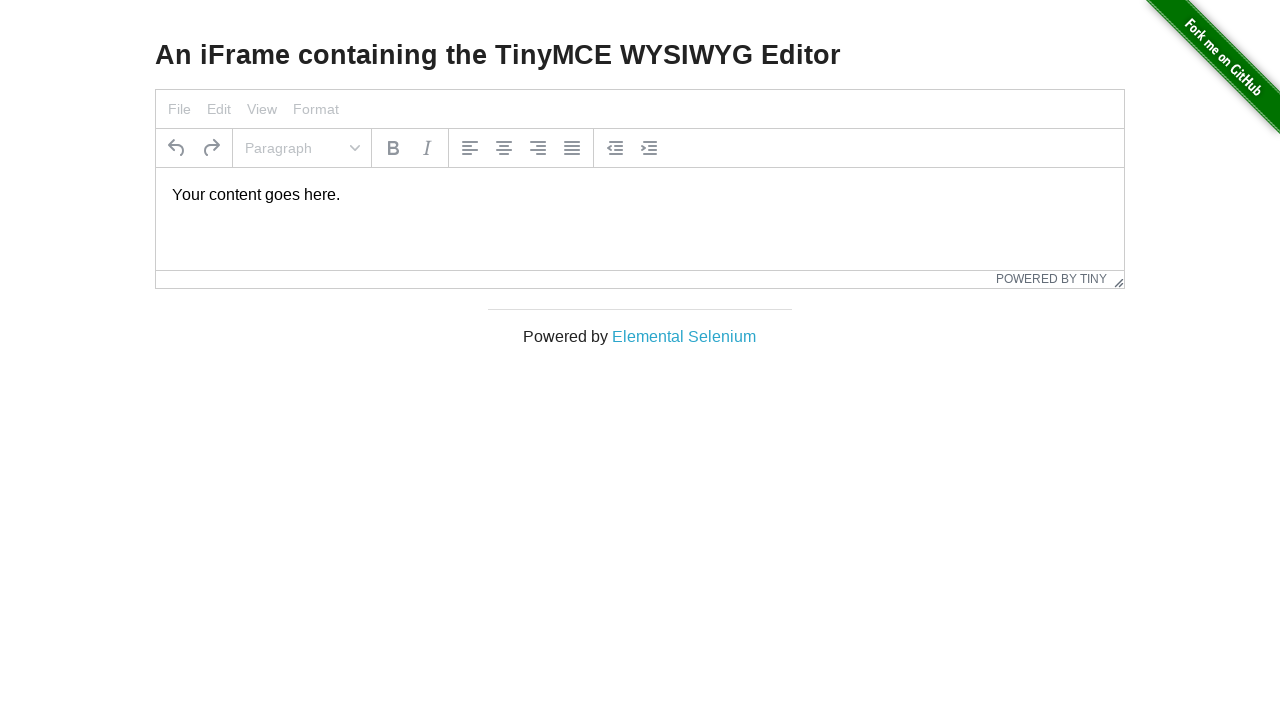

Clicked on 'Elemental Selenium' link to open new tab at (684, 336) on text=Elemental Selenium
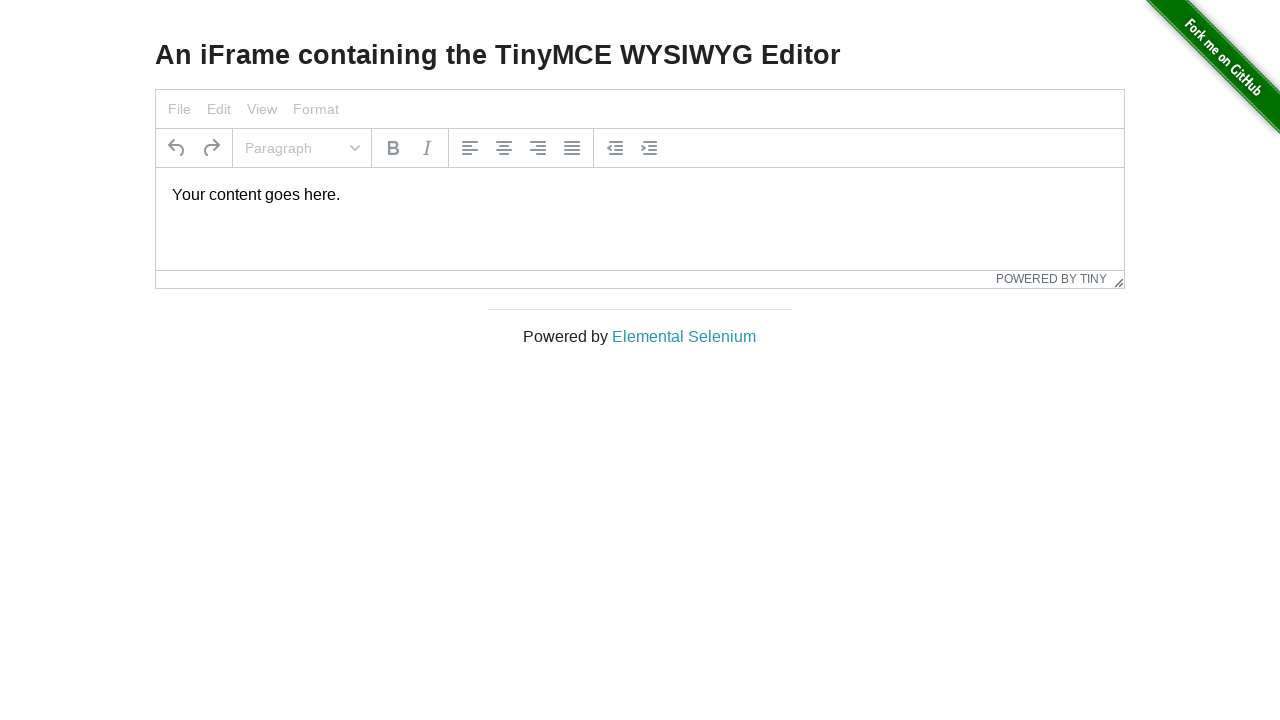

New tab loaded and ready
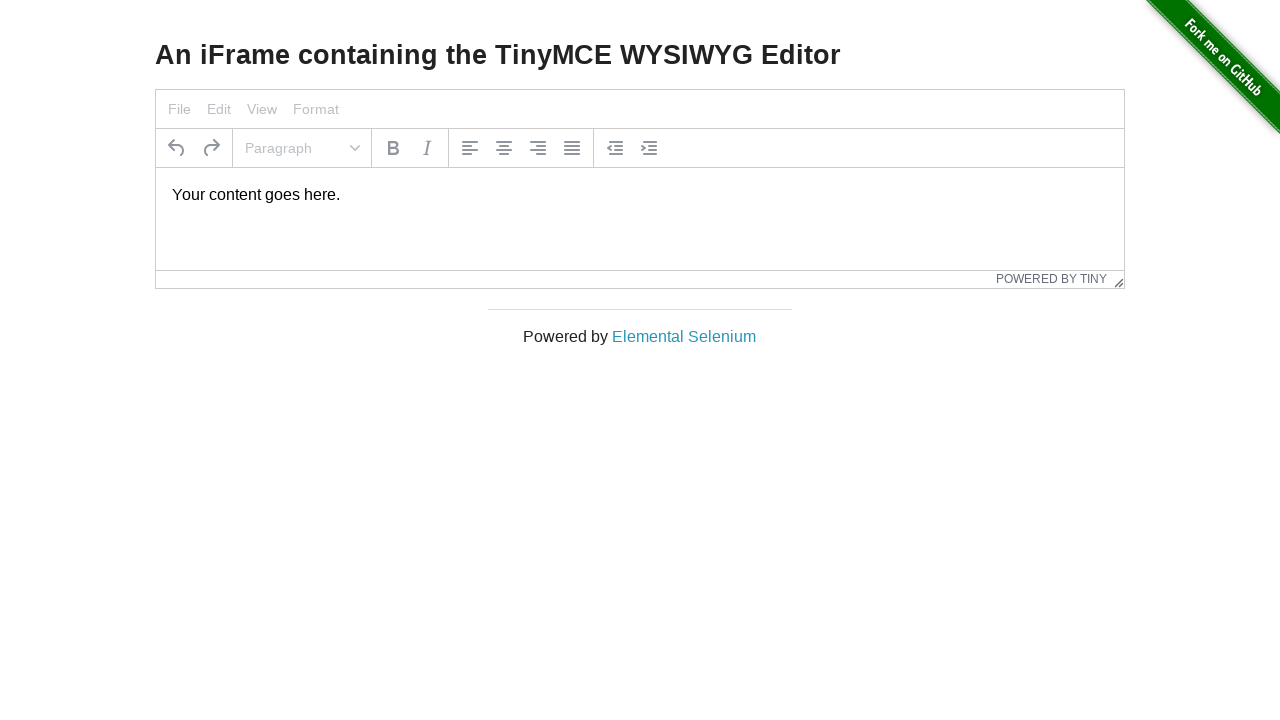

Retrieved h1 heading text from new tab: 'Elemental Selenium'
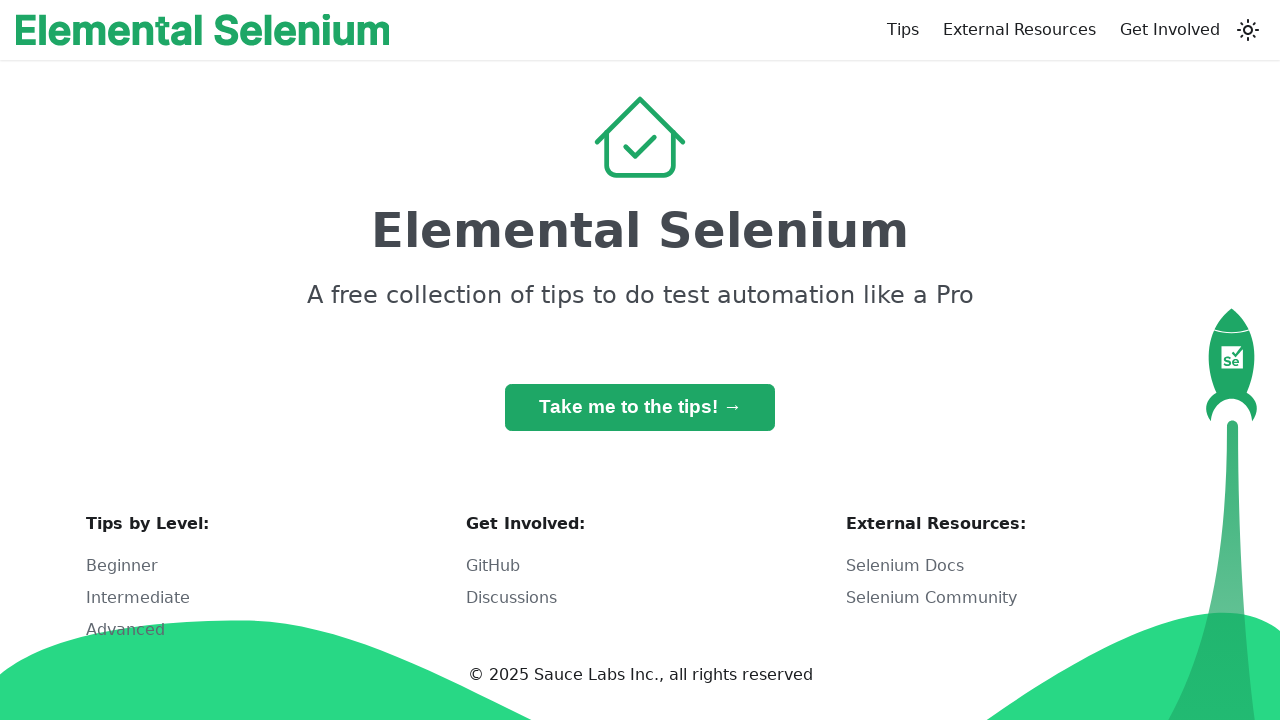

Verified h1 heading on new tab matches expected text 'Elemental Selenium'
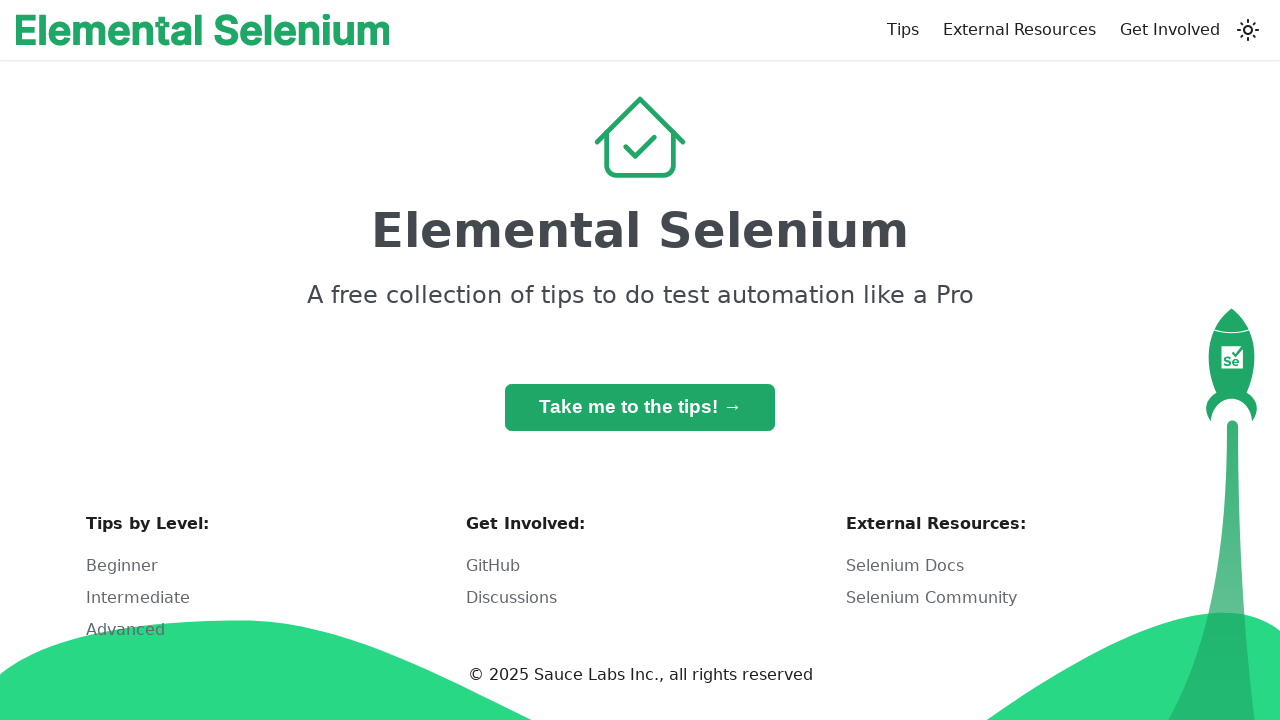

Switched back to original tab
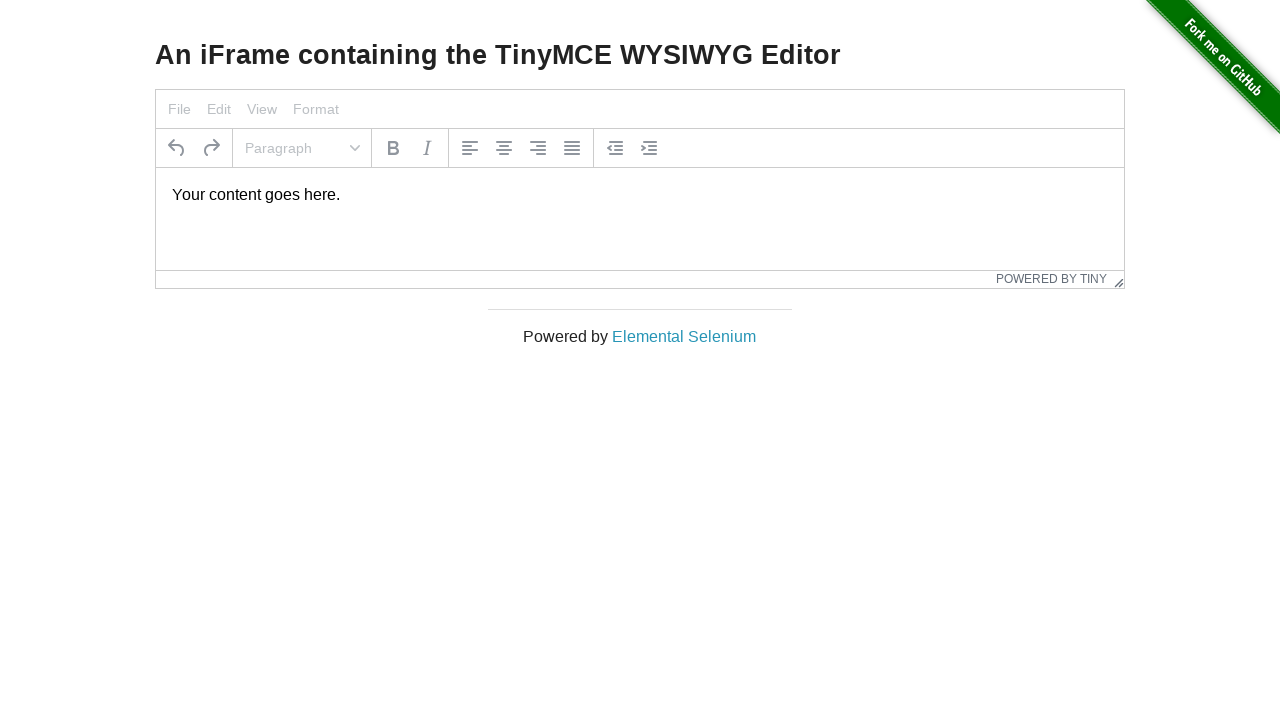

Retrieved h3 text from original tab: 'An iFrame containing the TinyMCE WYSIWYG Editor'
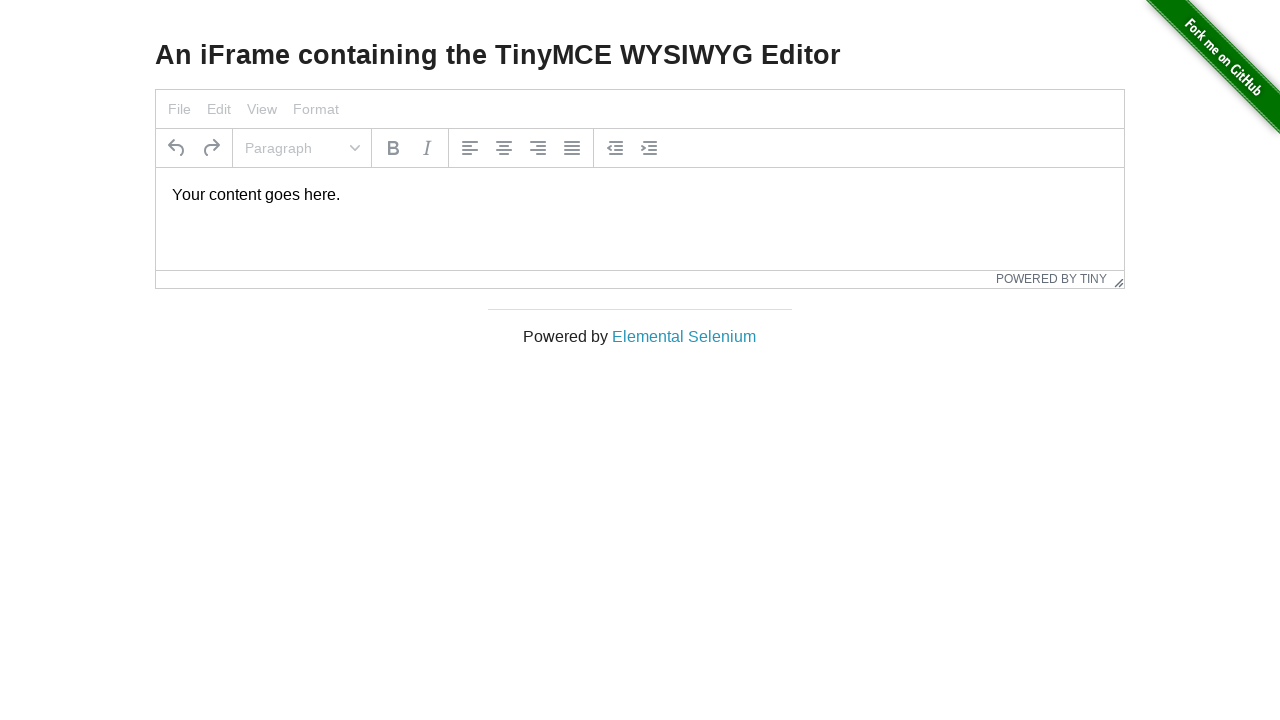

Verified h3 text on original tab matches expected text 'An iFrame containing the TinyMCE WYSIWYG Editor'
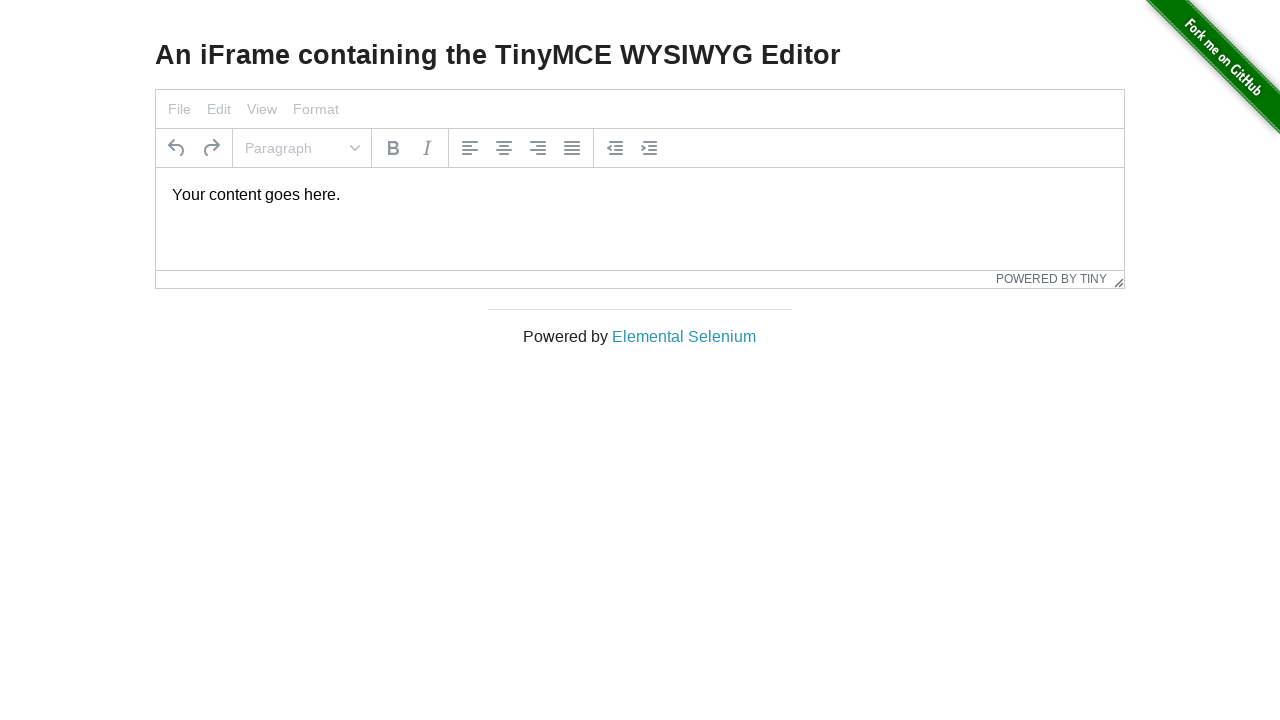

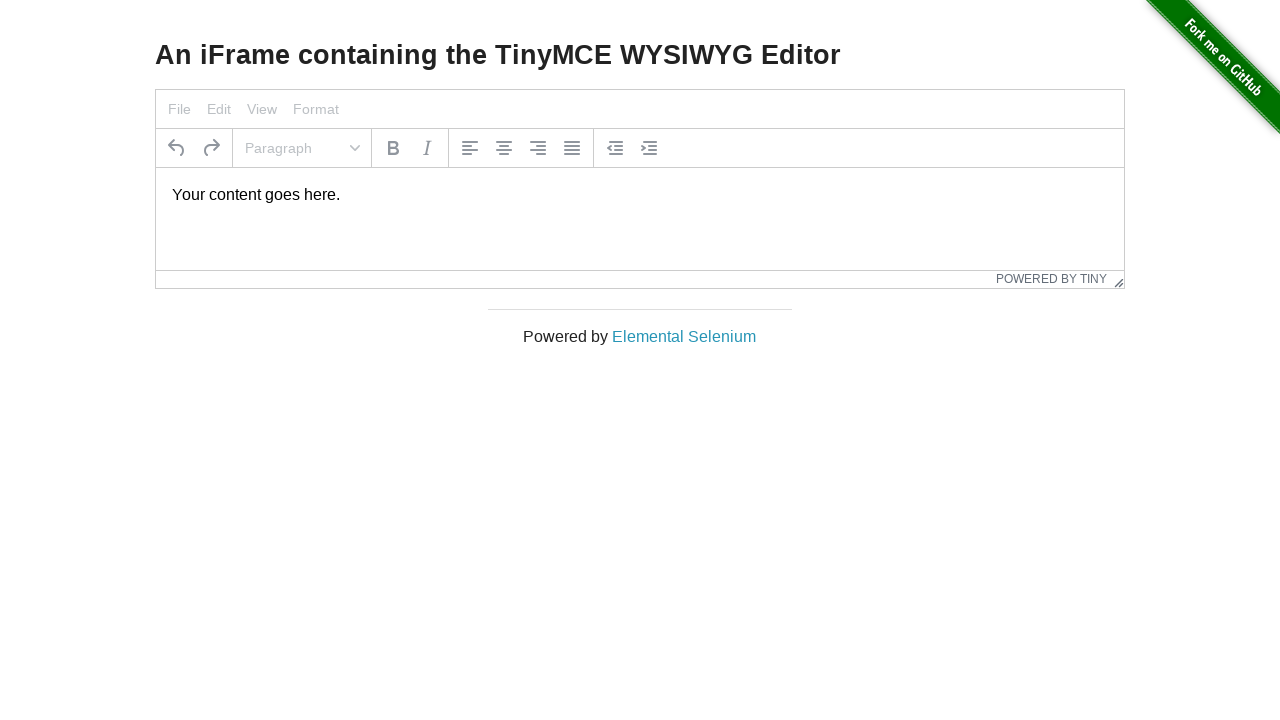